Tests window/tab management by opening multiple browser windows for different websites, switching between them, and verifying the URLs

Starting URL: https://testotomasyonu.com/

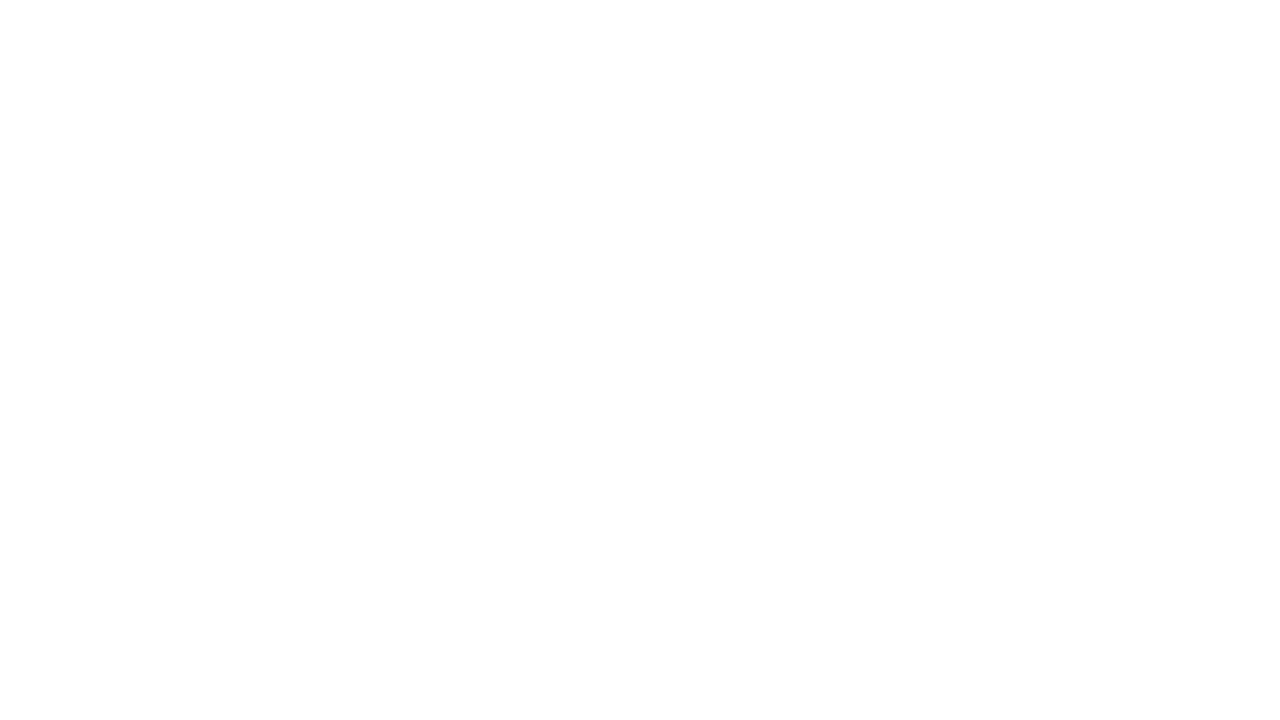

Stored main window handle for testotomasyonu.com
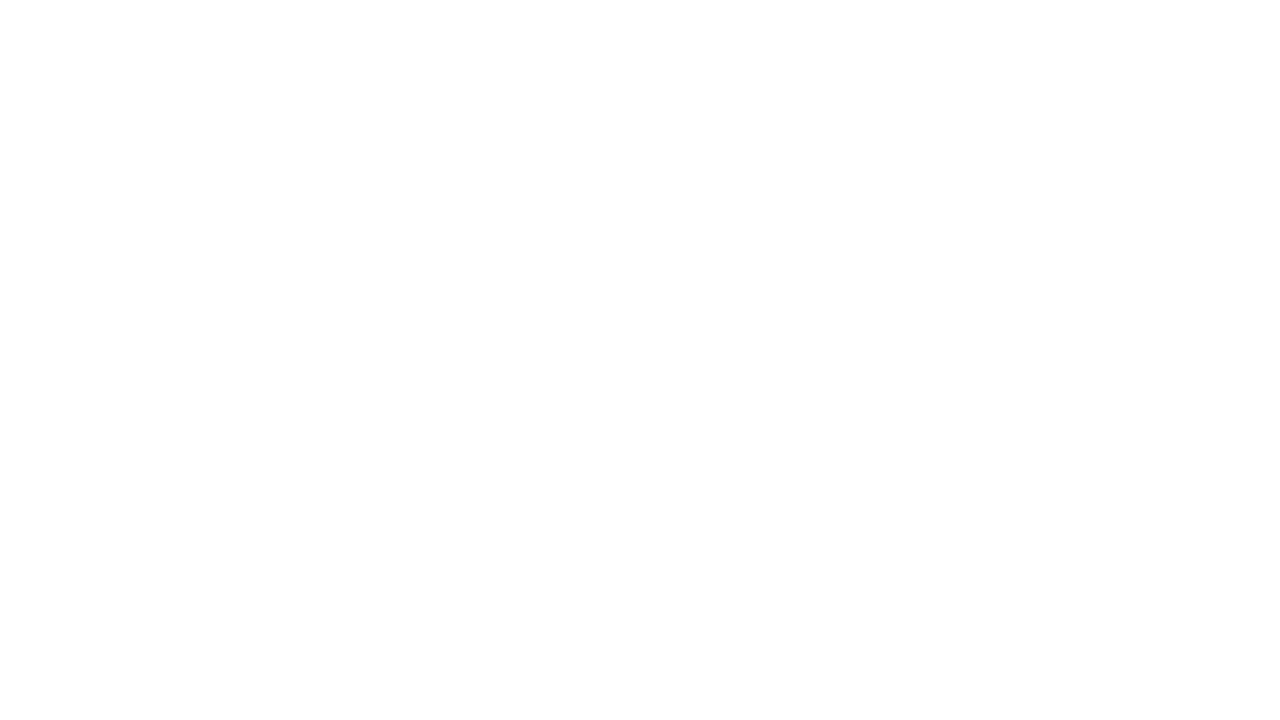

Opened new tab for wisequarter
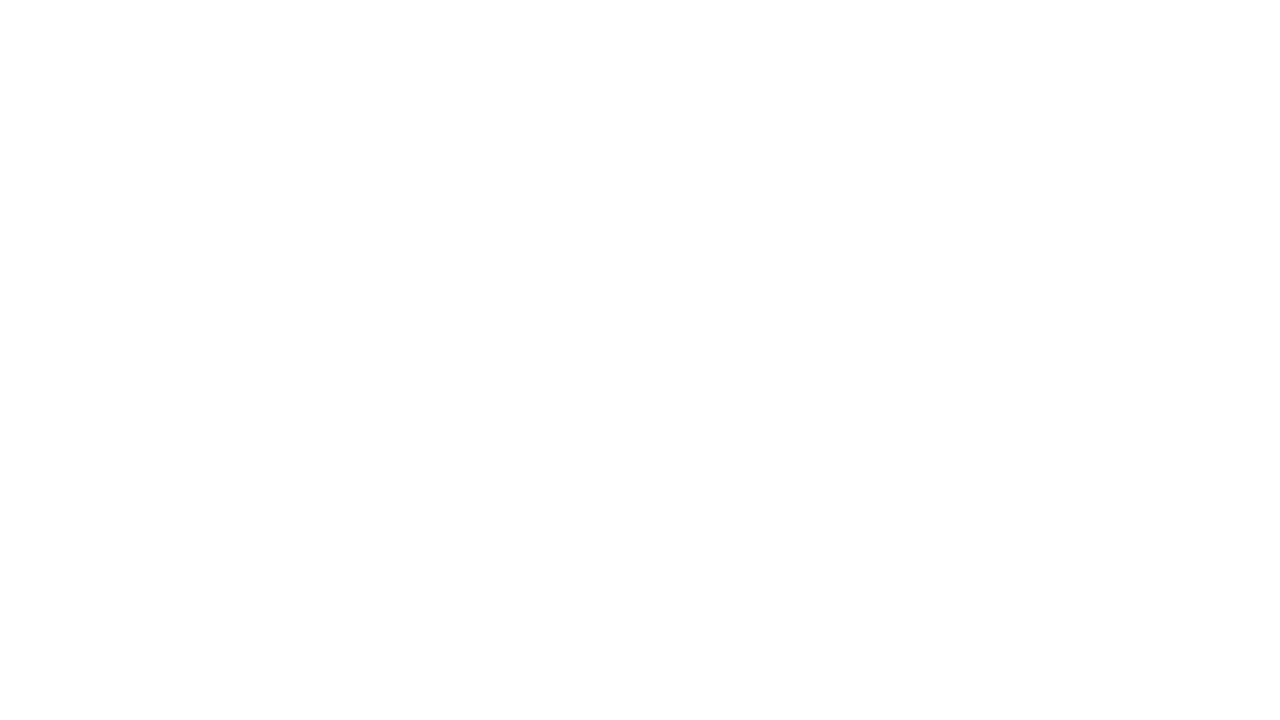

Navigated to https://wisequarter.com/
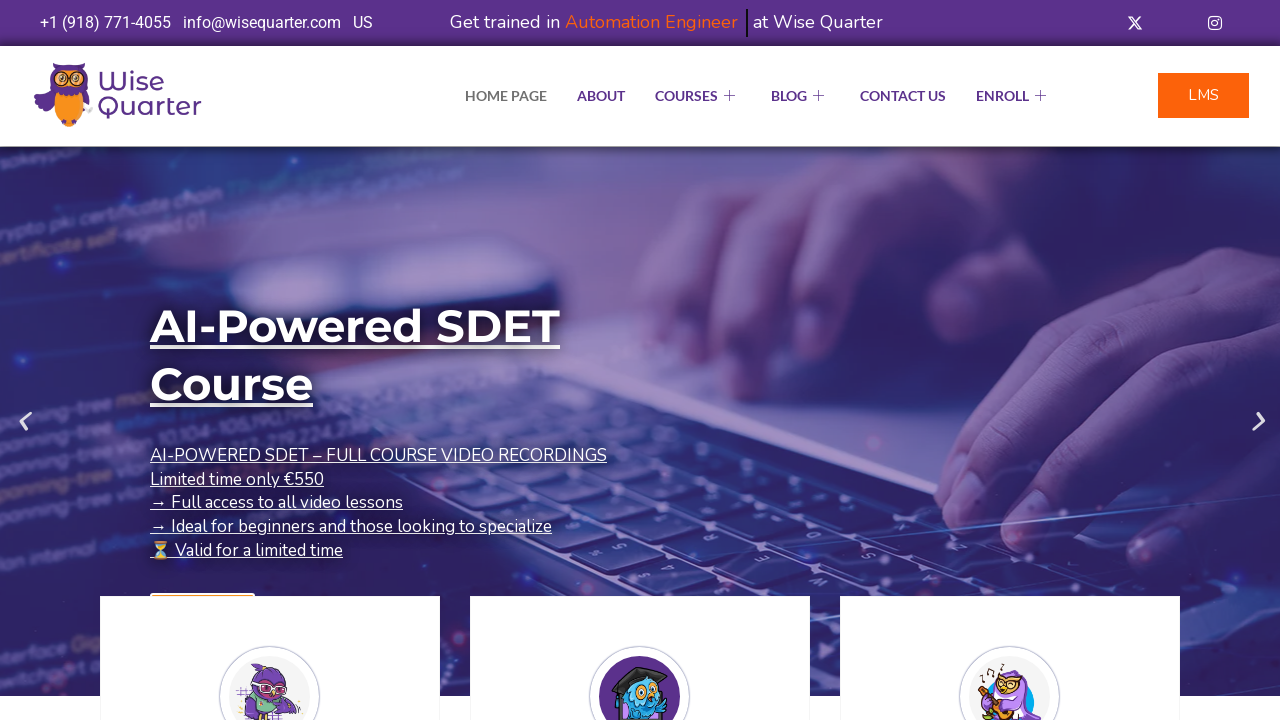

Opened new tab for YouTube
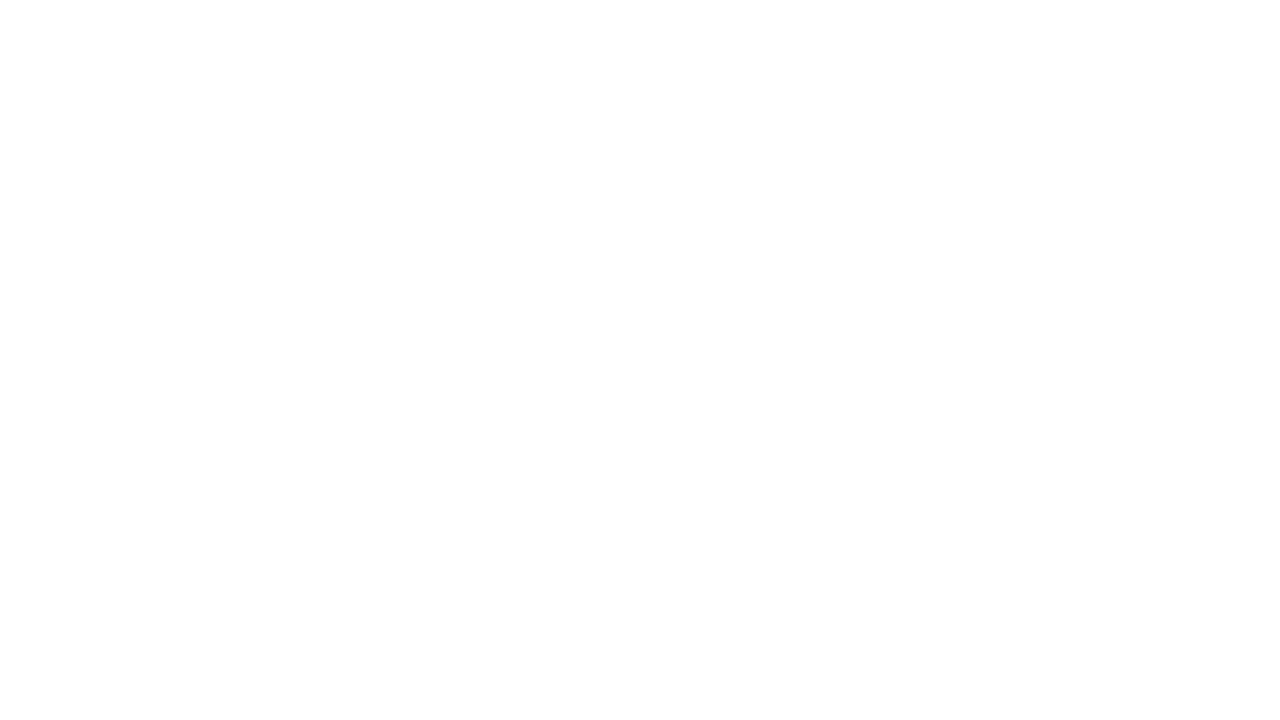

Navigated to https://youtube.com/
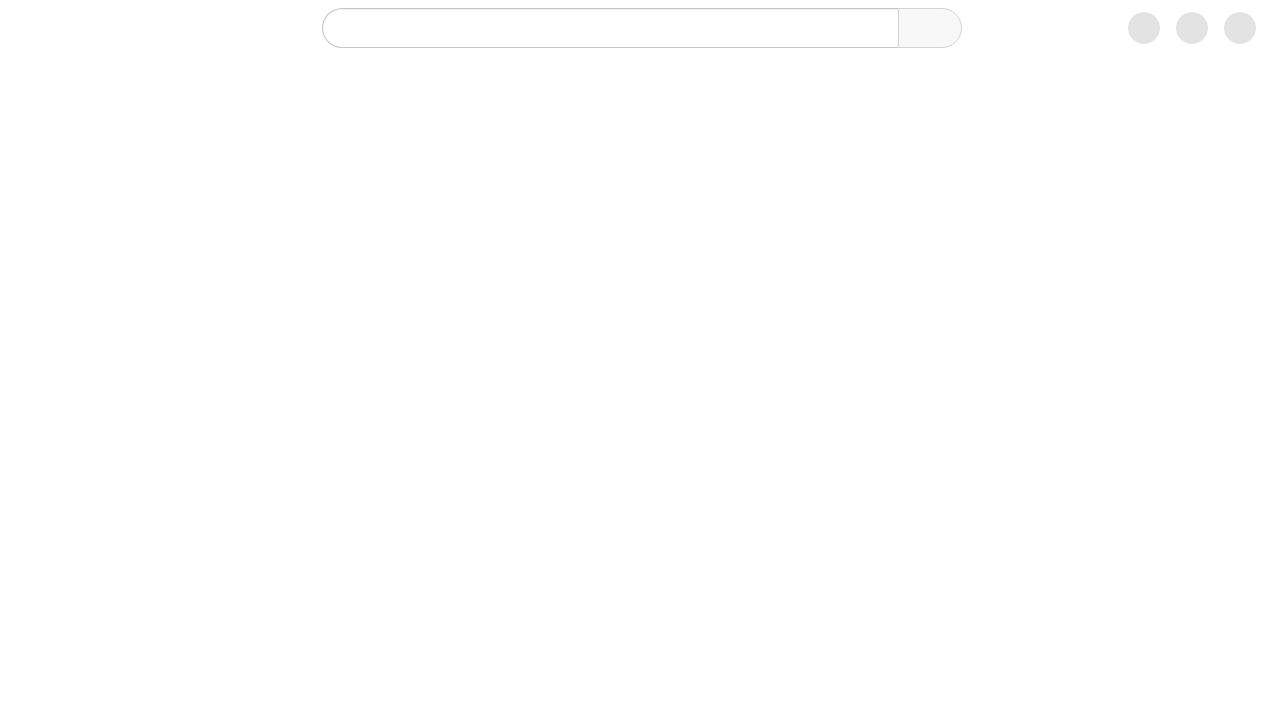

Switched to testotomasyonu.com tab
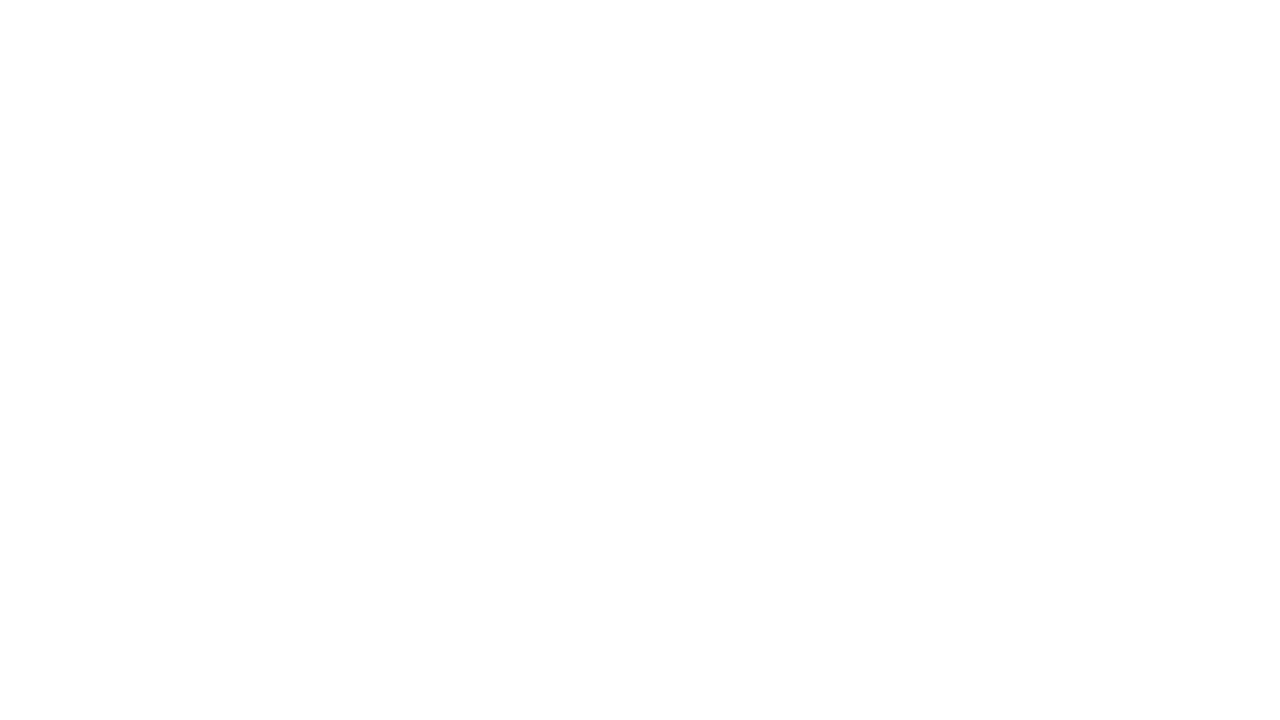

Verified testotomasyonu.com URL contains 'testotomasyonu'
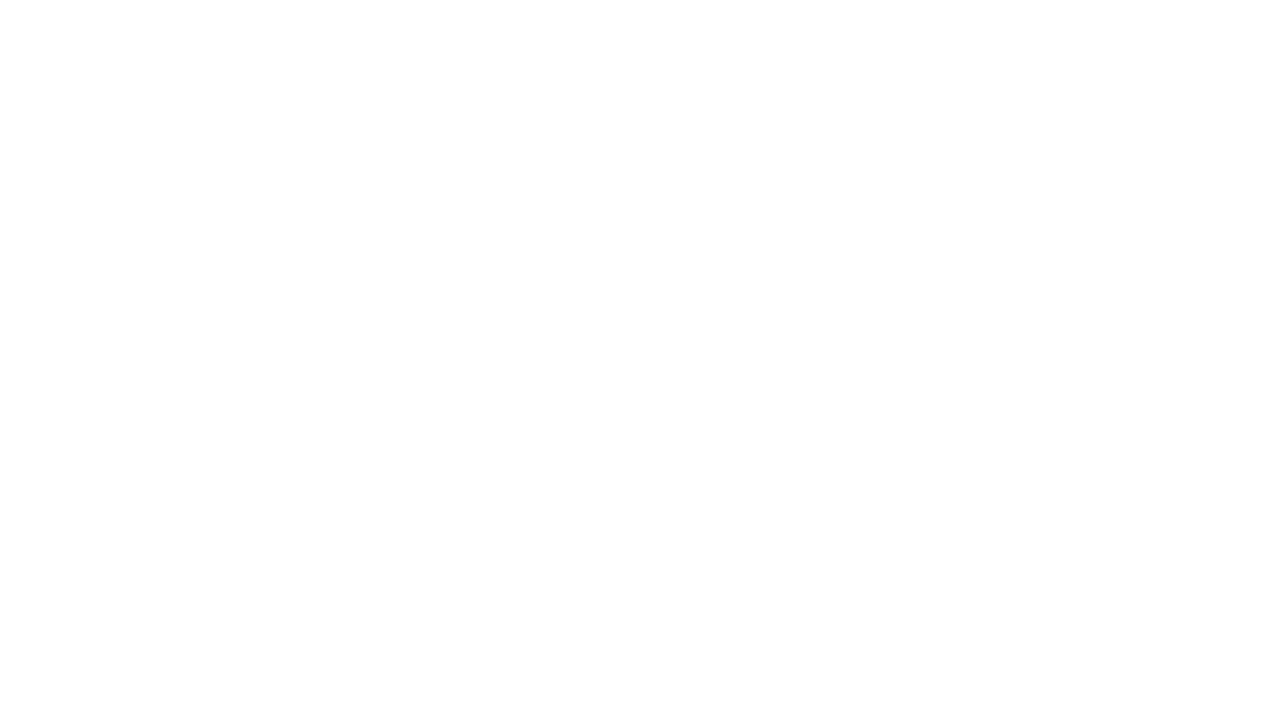

Switched to wisequarter.com tab
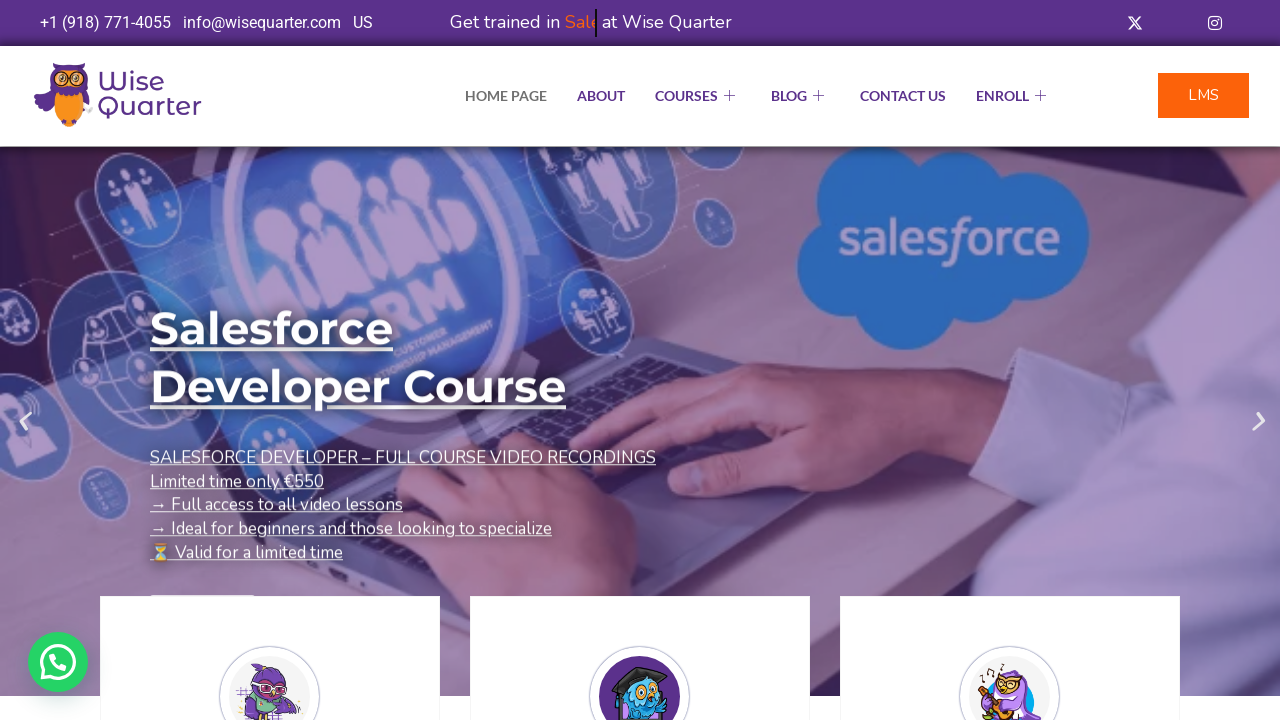

Verified wisequarter.com URL contains 'wisequarter'
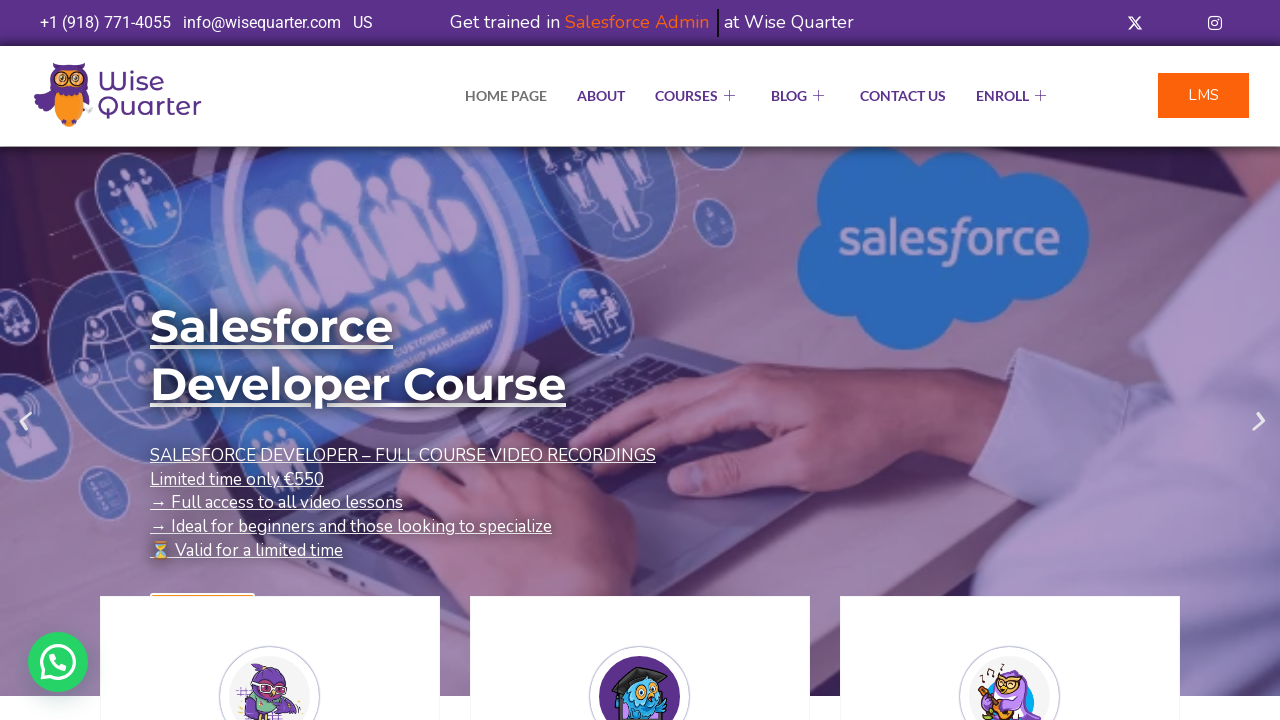

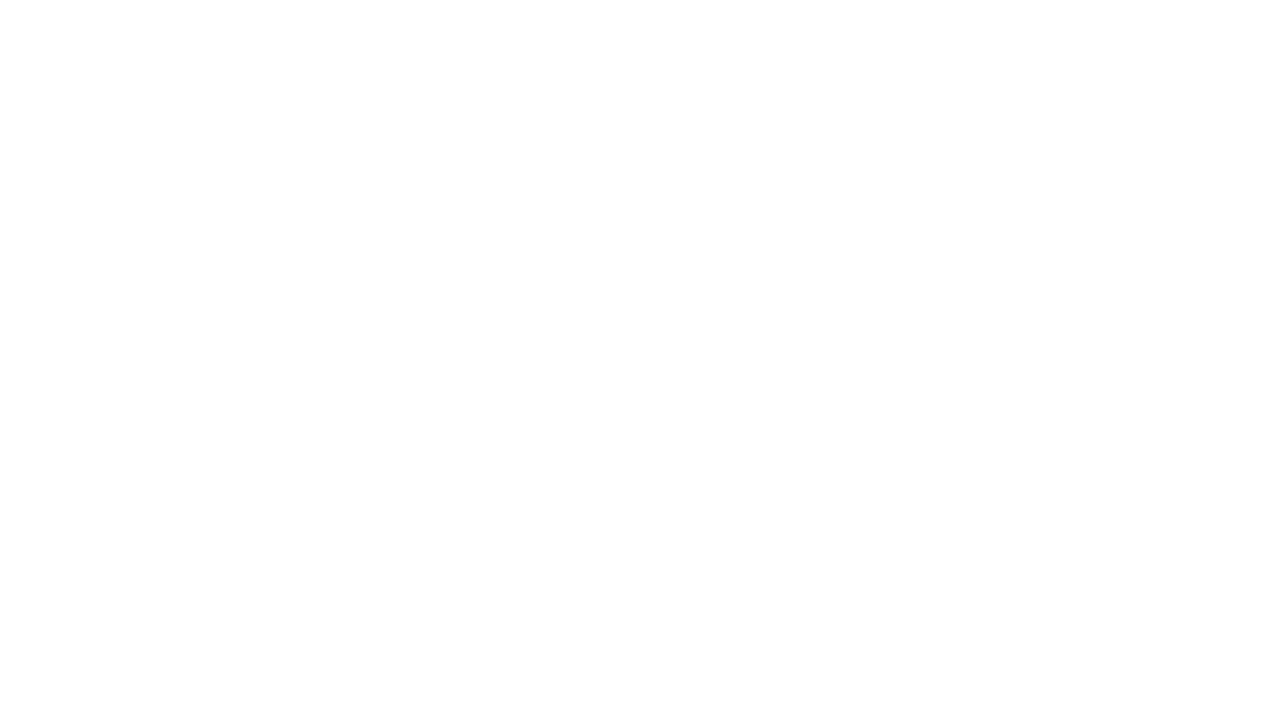